Fills out a complete practice form on demoqa.com including personal details (name, email, gender, phone), date of birth, subjects, hobbies, address, state/city selection, and submits the form to verify successful submission.

Starting URL: https://demoqa.com/automation-practice-form

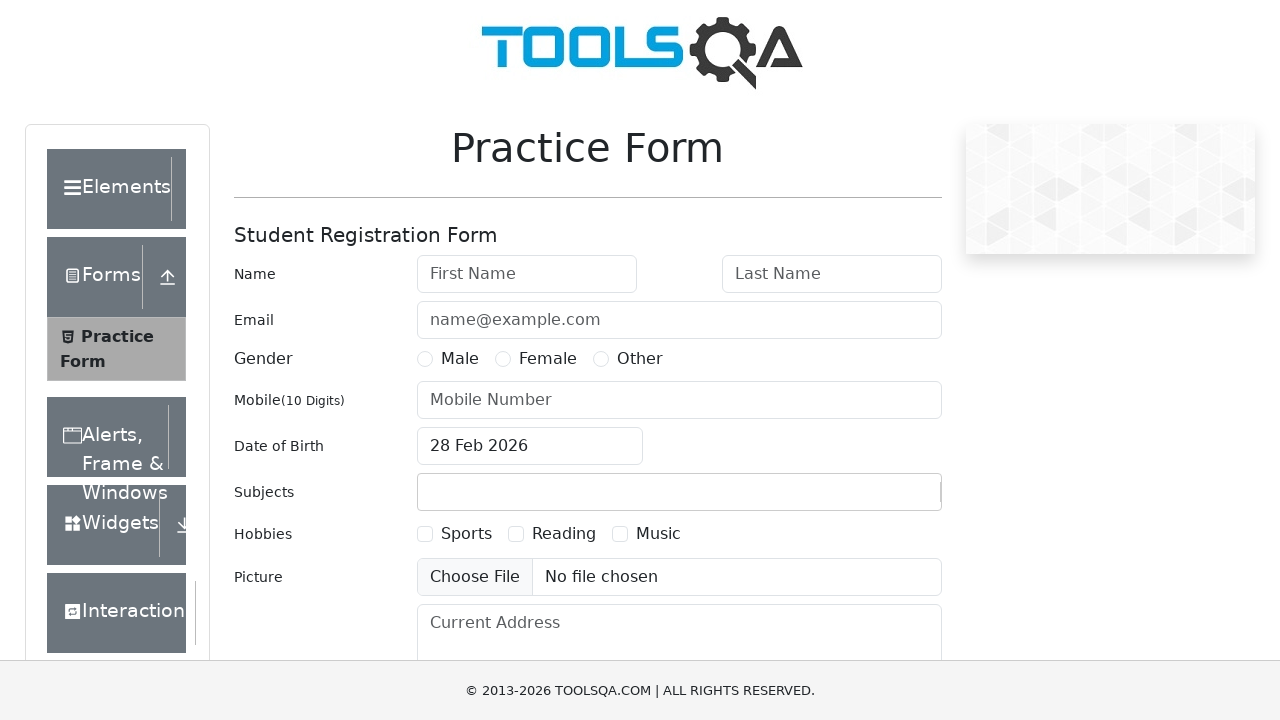

Filled first name field with 'FirstName' on #firstName
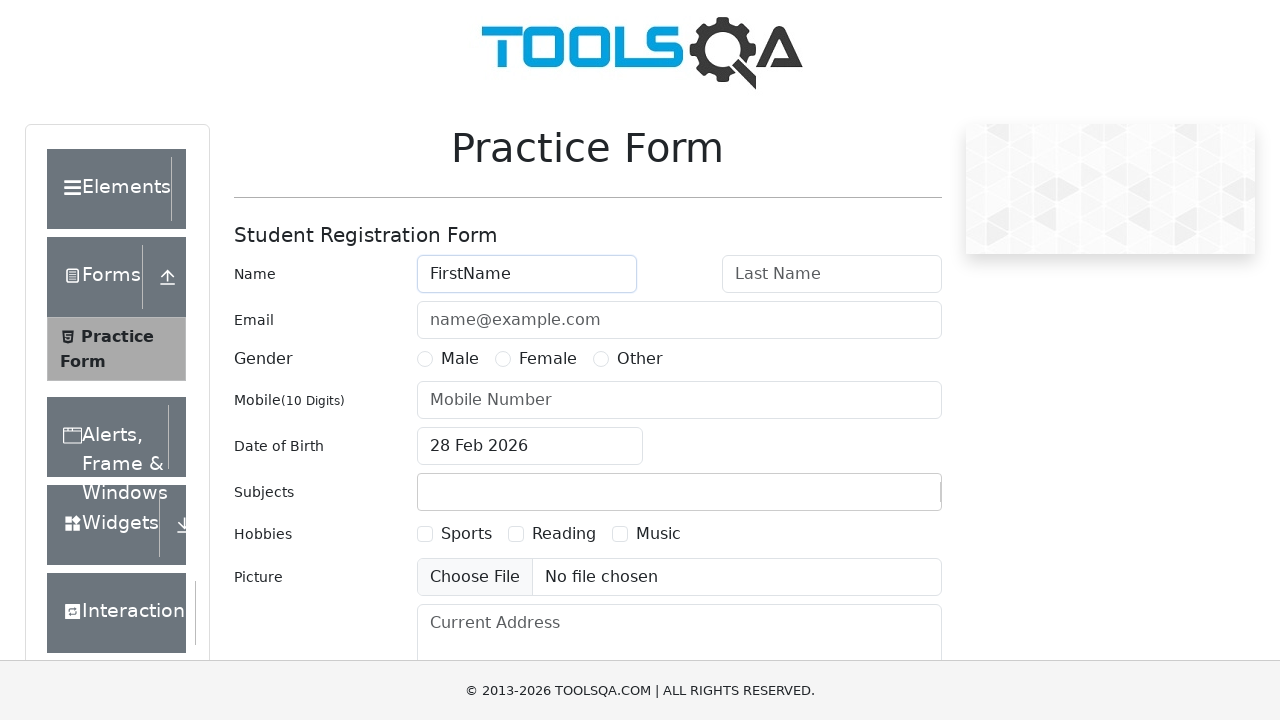

Filled last name field with 'LastName' on #lastName
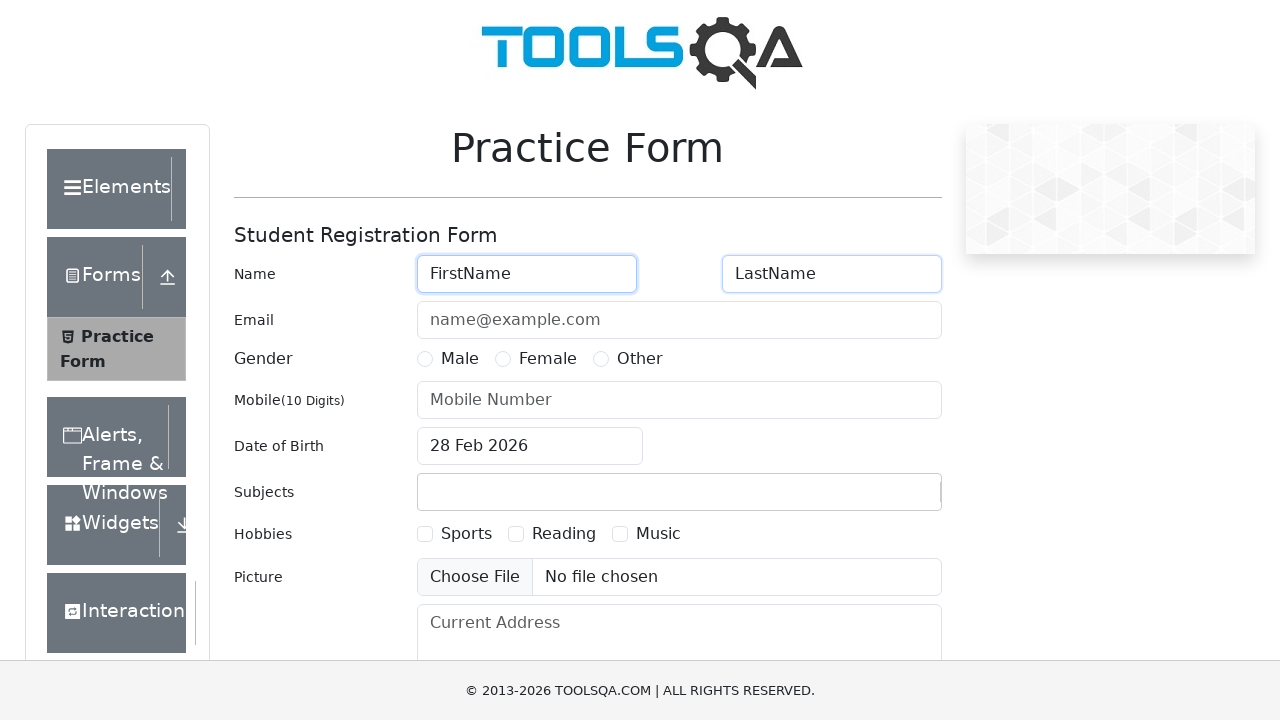

Filled email field with 'test@test.com' on #userEmail
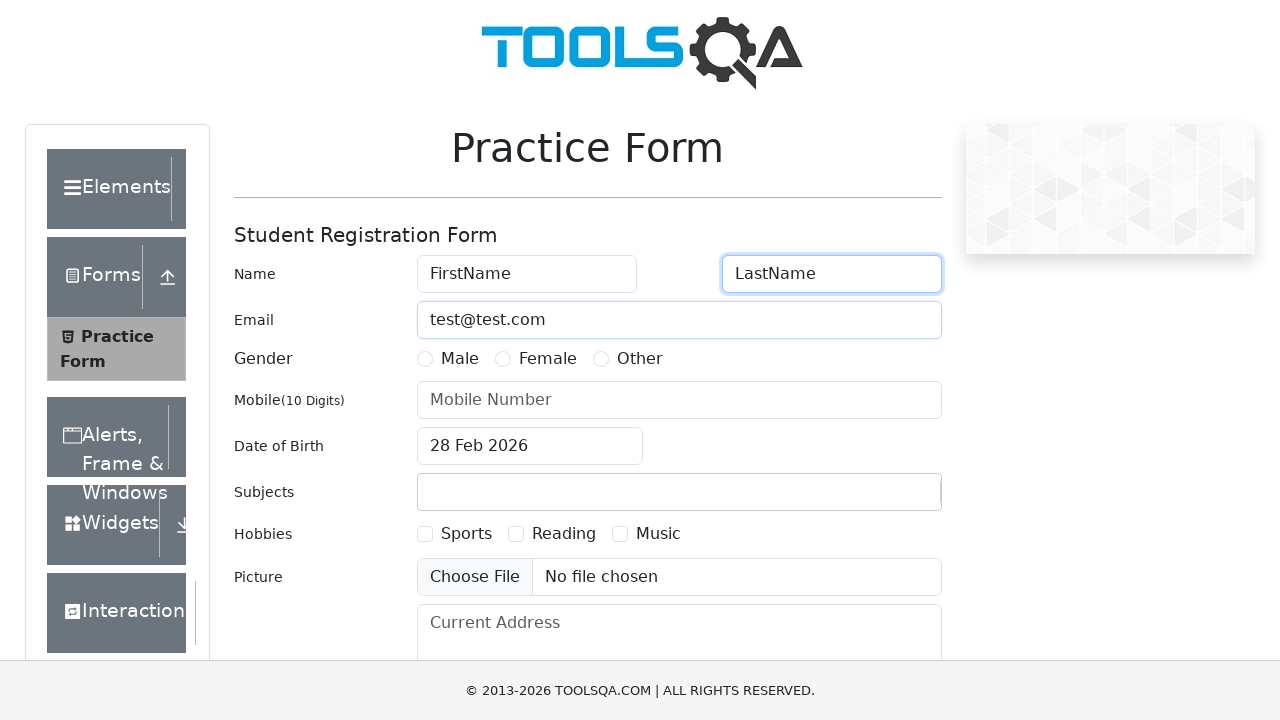

Selected Male gender option at (460, 359) on label[for='gender-radio-1']
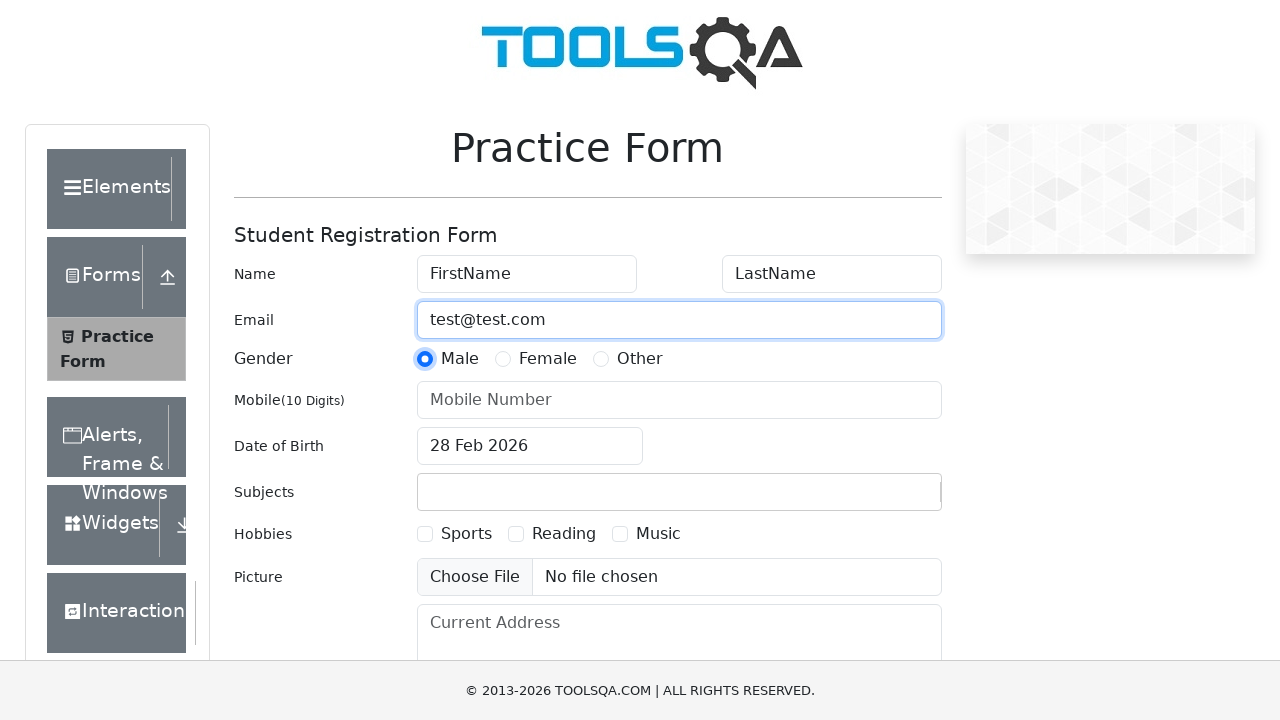

Filled phone number field with '0123456789' on #userNumber
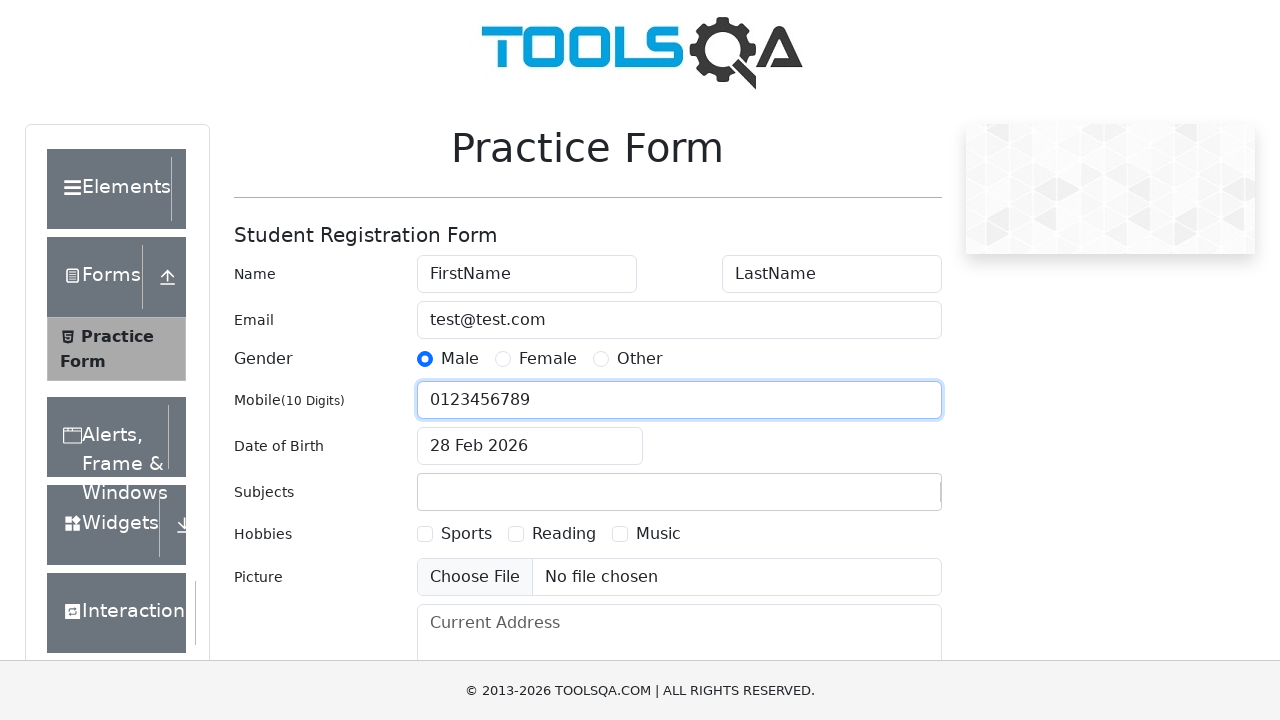

Clicked date of birth input field at (530, 446) on #dateOfBirthInput
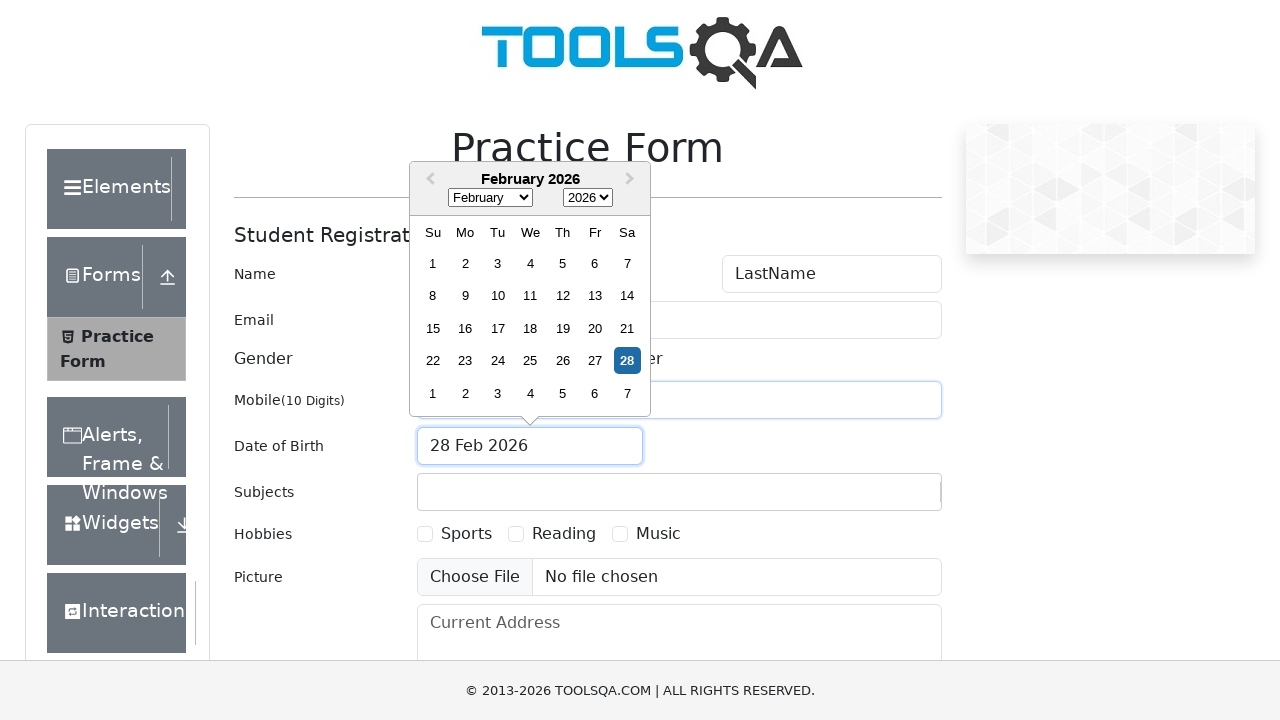

Selected month 2 (February) from date picker on .react-datepicker__month-select
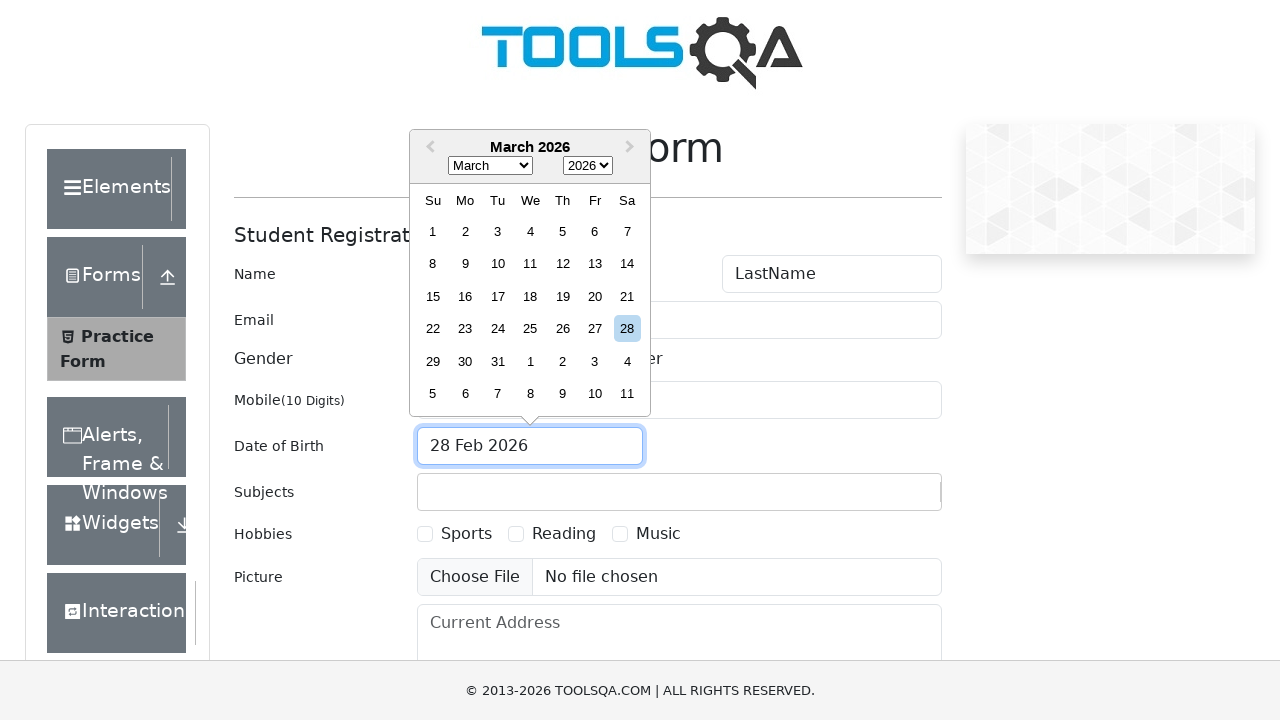

Selected year 1990 from date picker on .react-datepicker__year-select
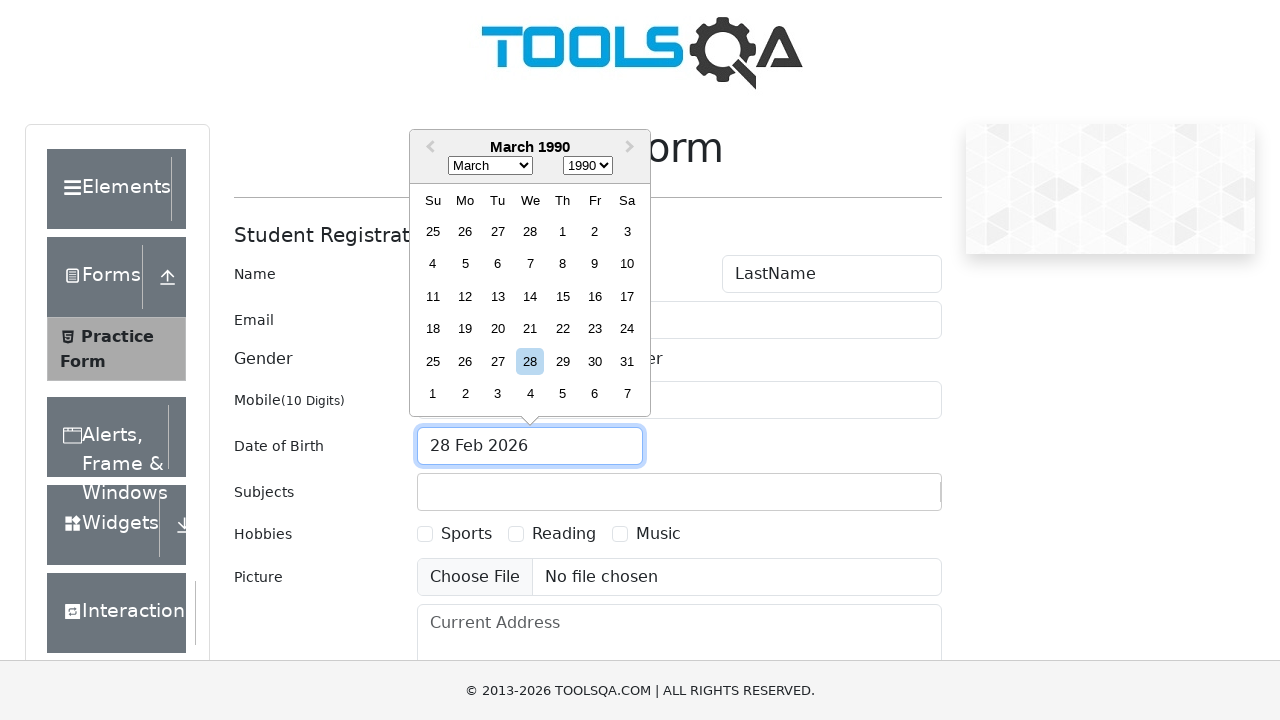

Selected day 28 from date picker (DOB: 28/02/1990) at (530, 361) on .react-datepicker__day--028:not(.react-datepicker__day--outside-month)
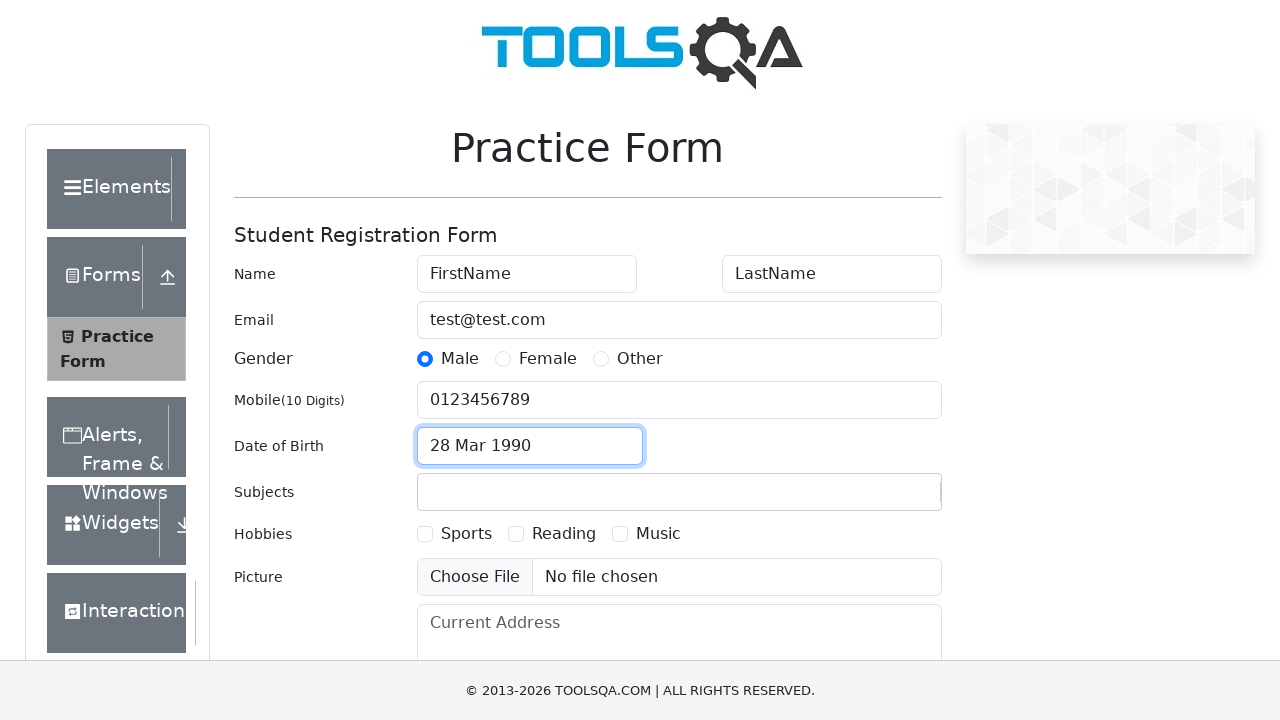

Filled subjects input field with 'Maths' on #subjectsInput
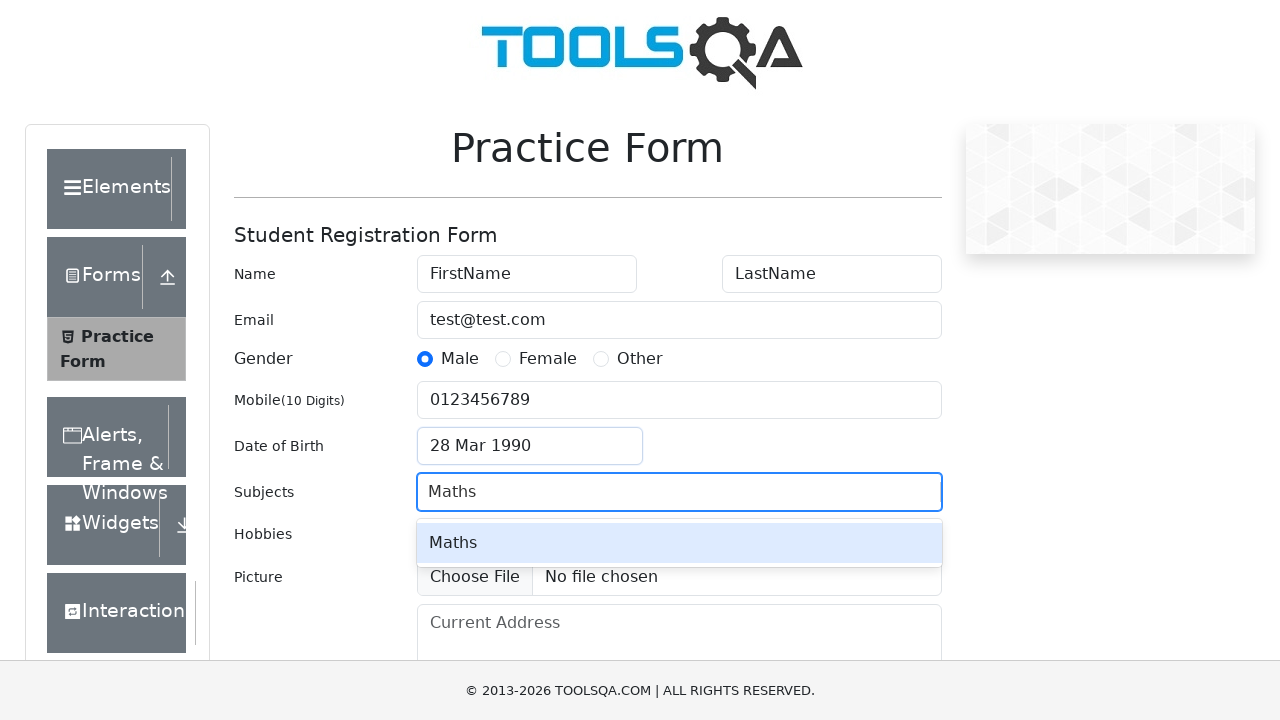

Pressed Enter to confirm Maths subject selection on #subjectsInput
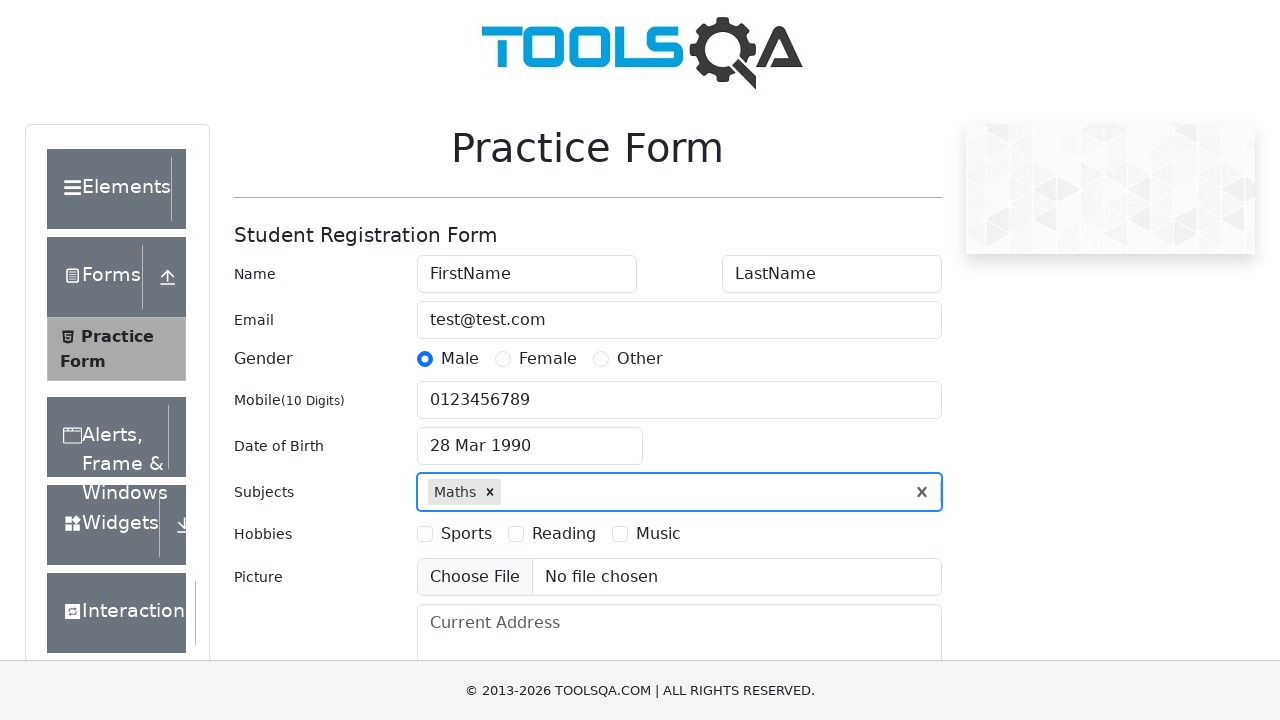

Selected Sports hobby checkbox at (466, 534) on label[for='hobbies-checkbox-1']
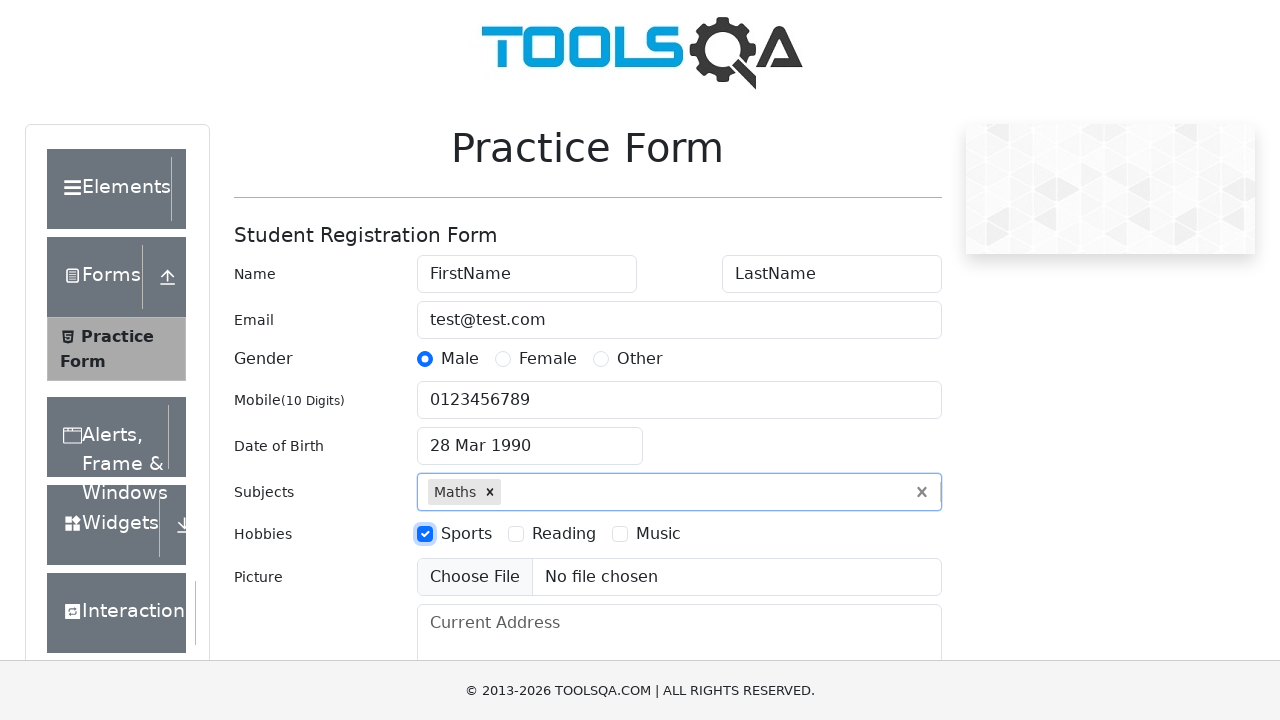

Filled current address field with 'Current Address' on #currentAddress
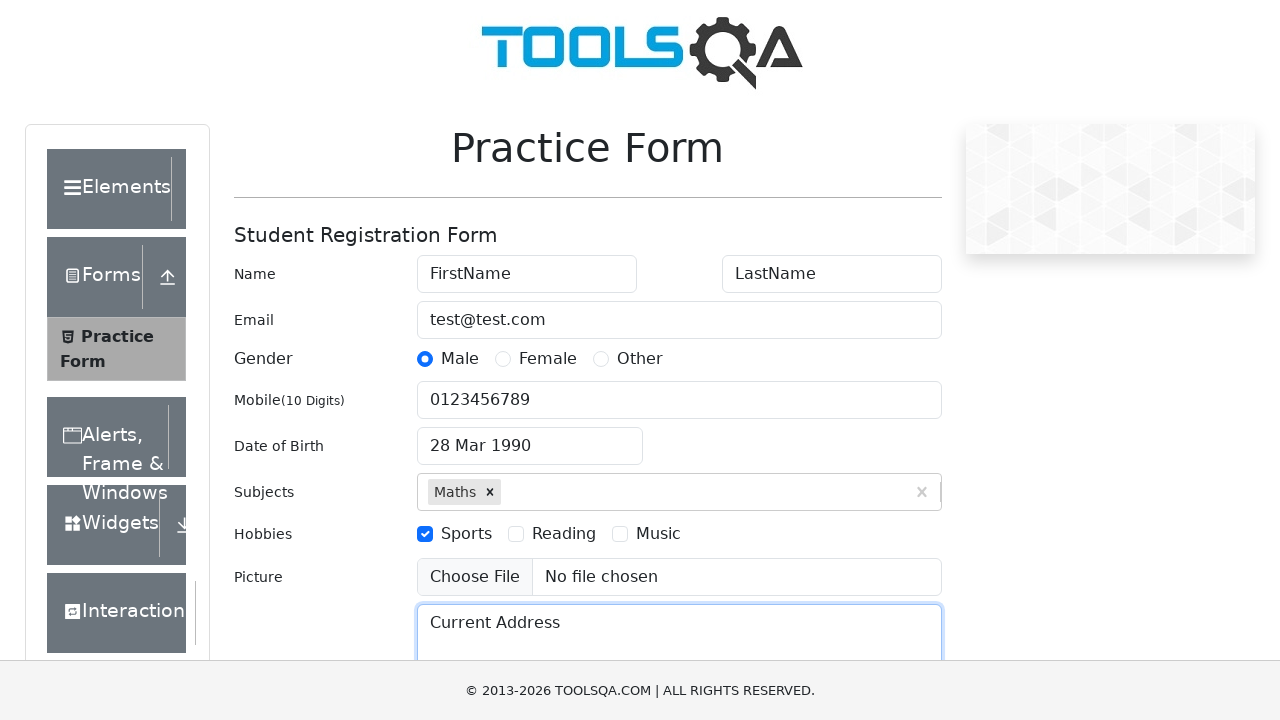

Filled state selector with 'NCR' on #react-select-3-input
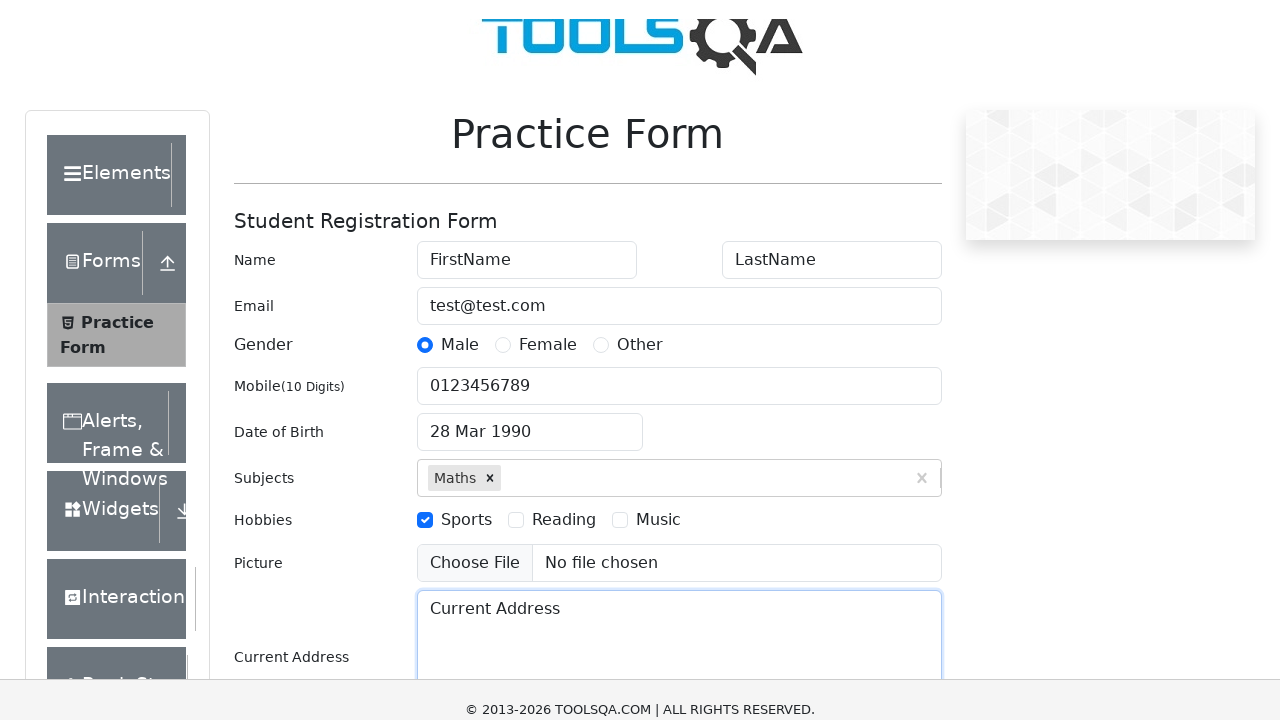

Pressed Enter to confirm NCR state selection on #react-select-3-input
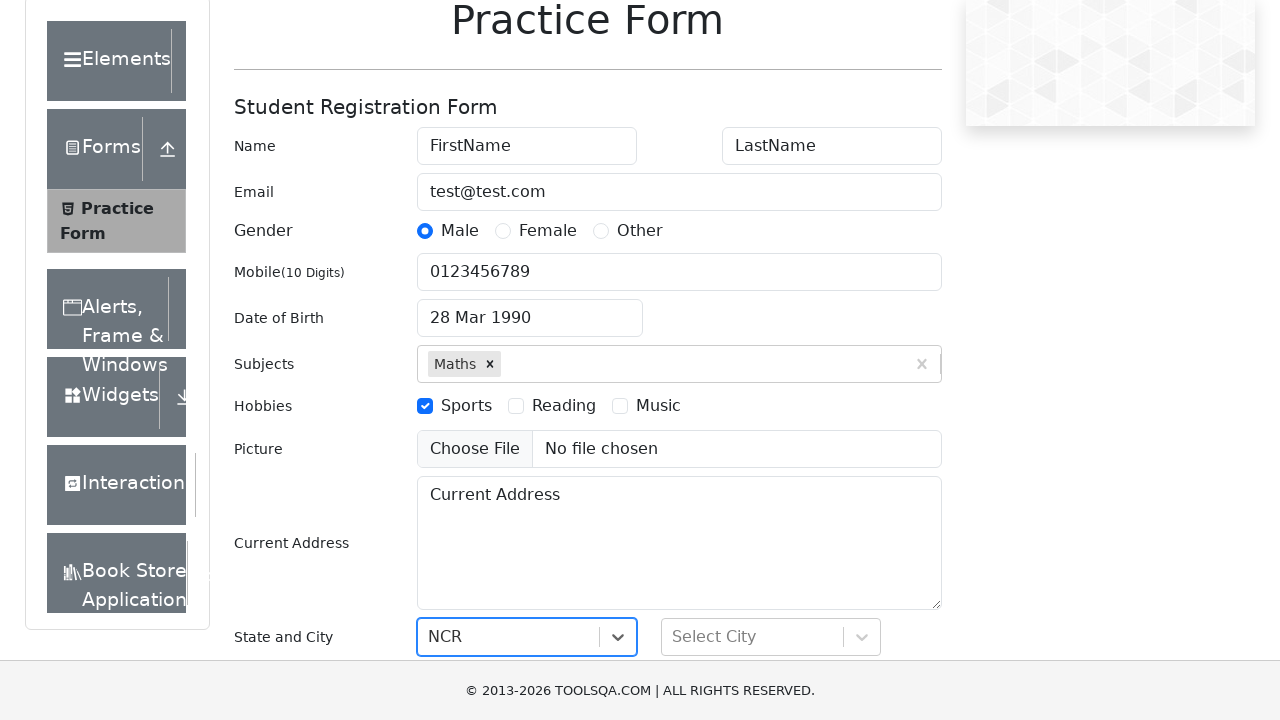

Filled city selector with 'Delhi' on #react-select-4-input
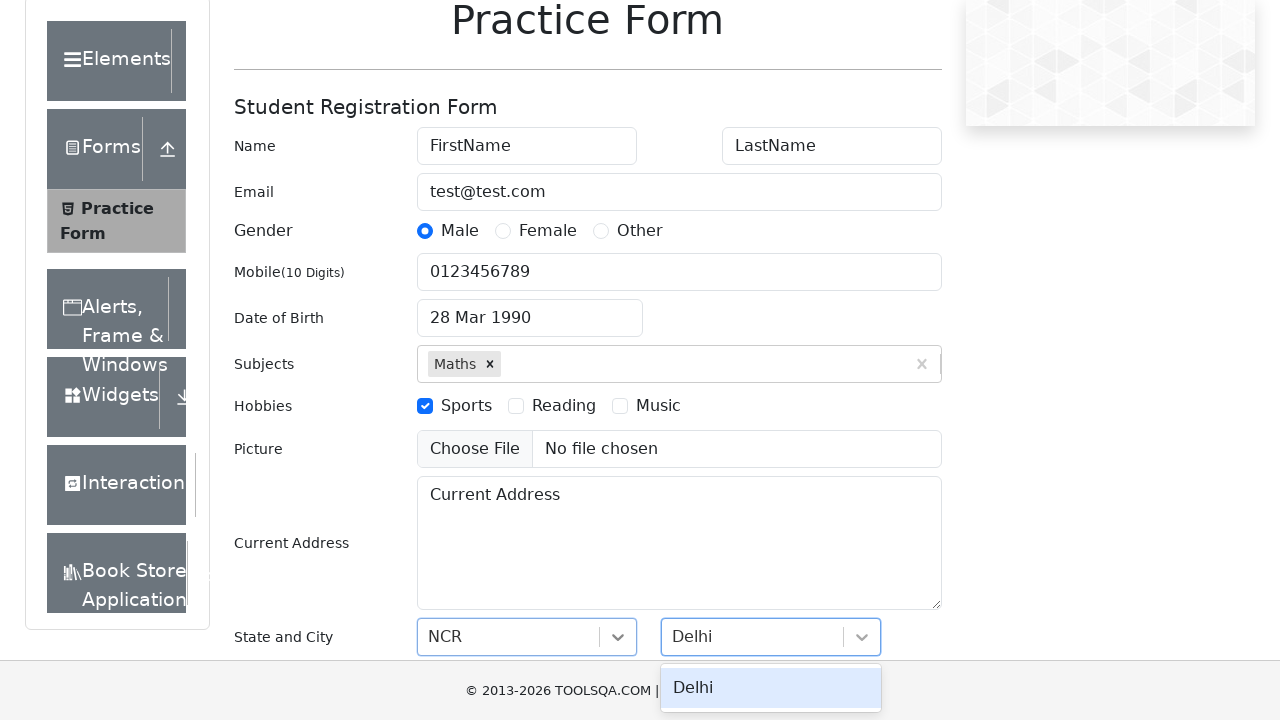

Pressed Enter to confirm Delhi city selection on #react-select-4-input
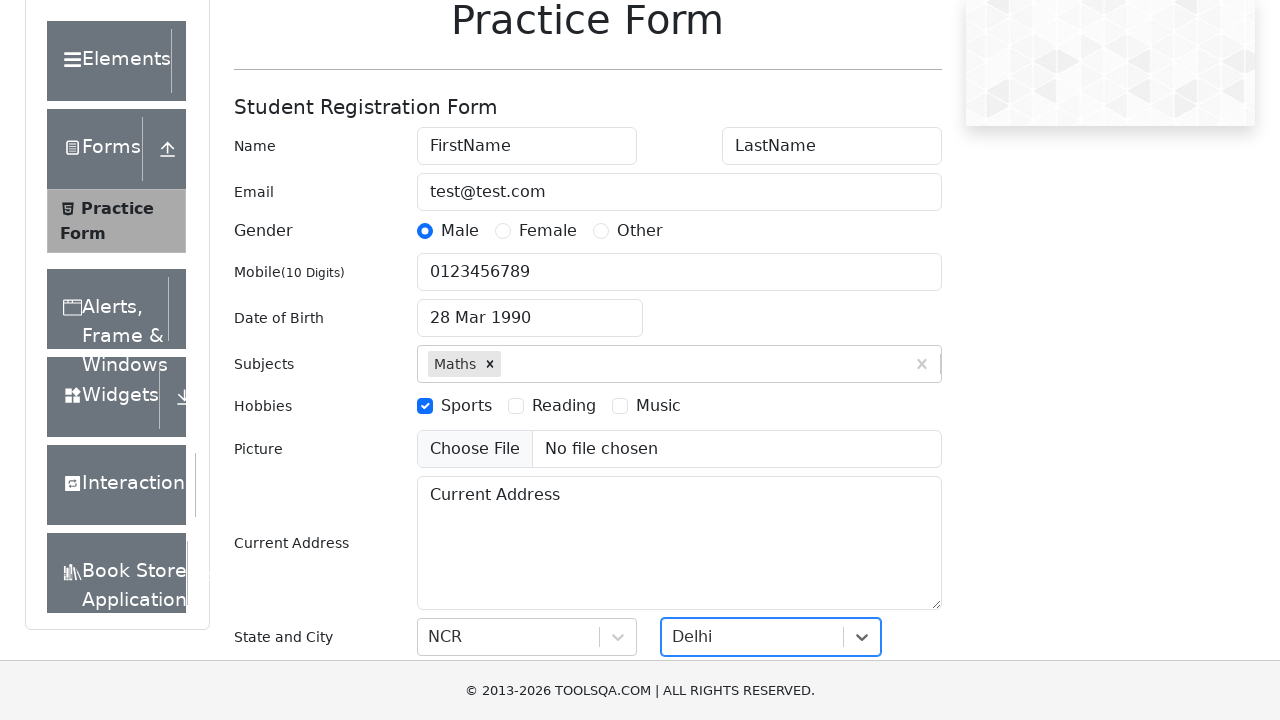

Scrolled submit button into view
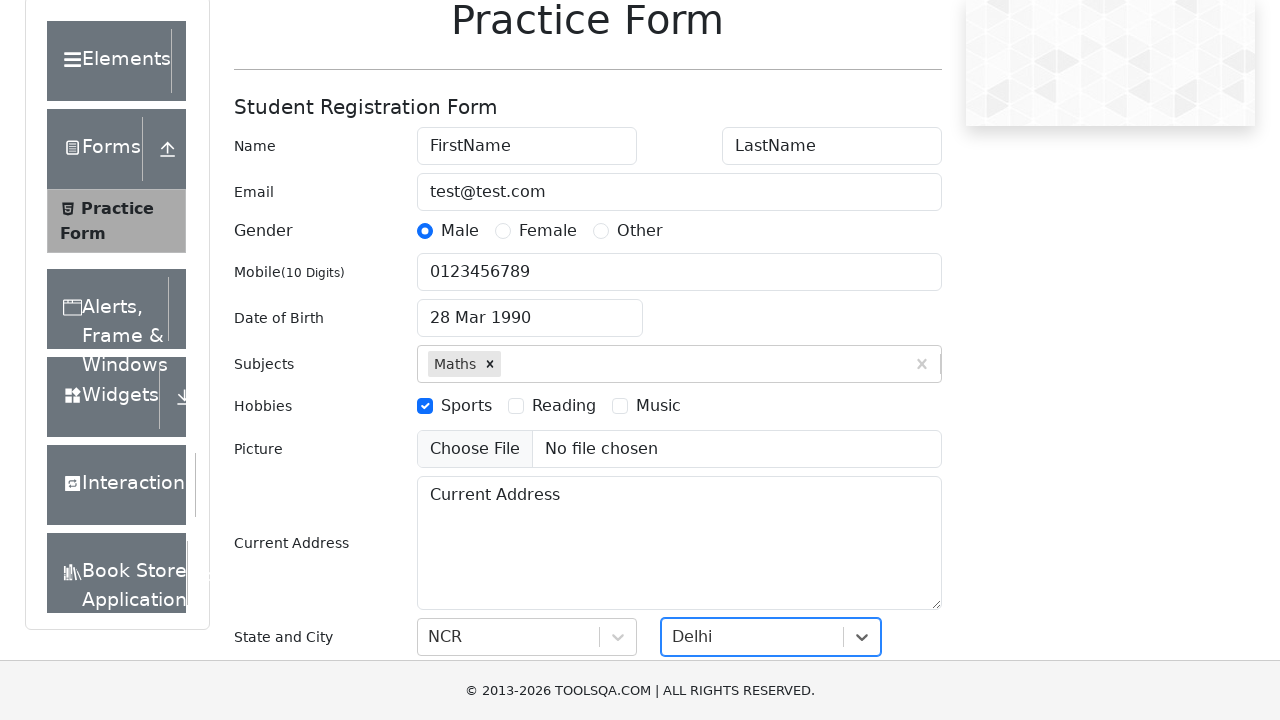

Clicked submit button to submit the form at (885, 499) on #submit
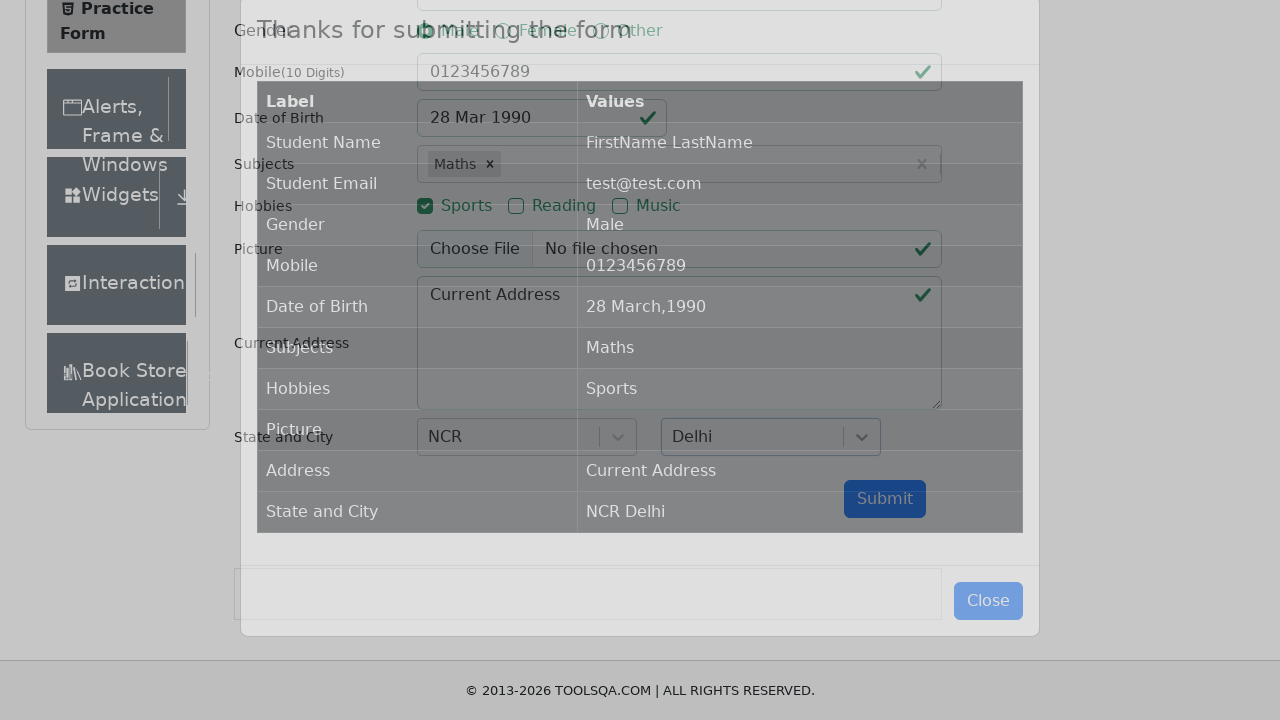

Form submission successful - modal confirmation dialog appeared
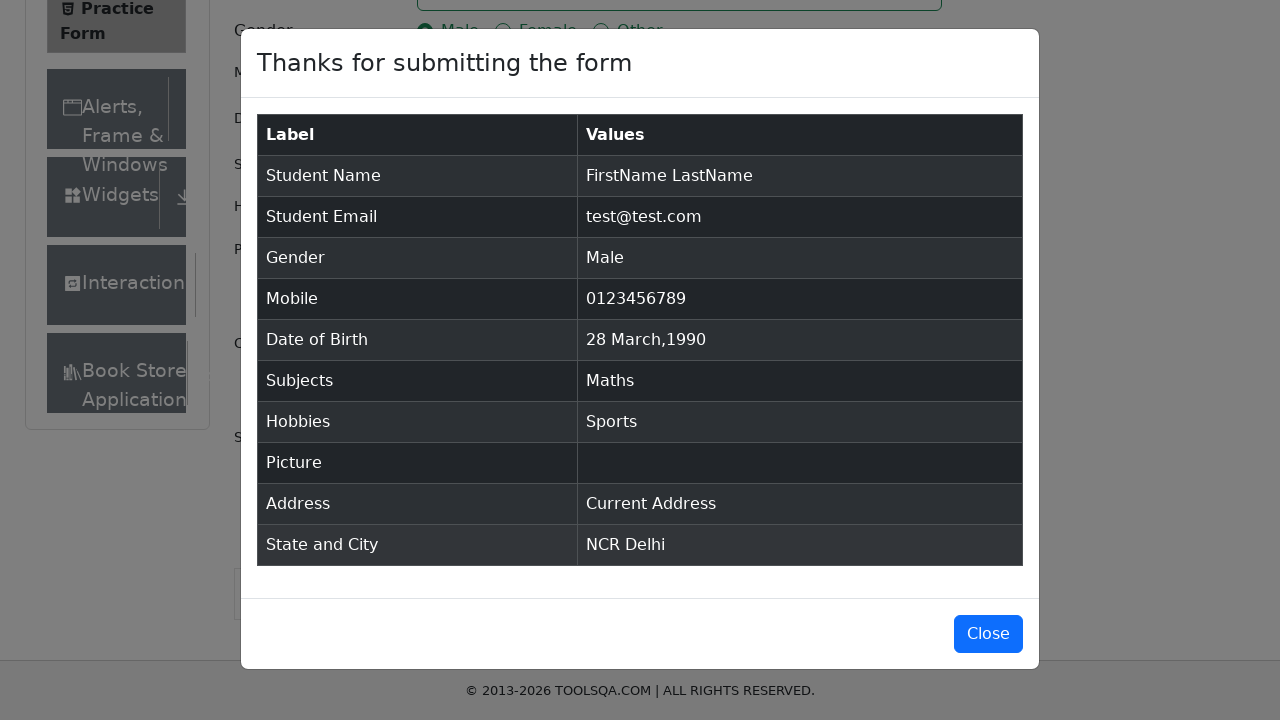

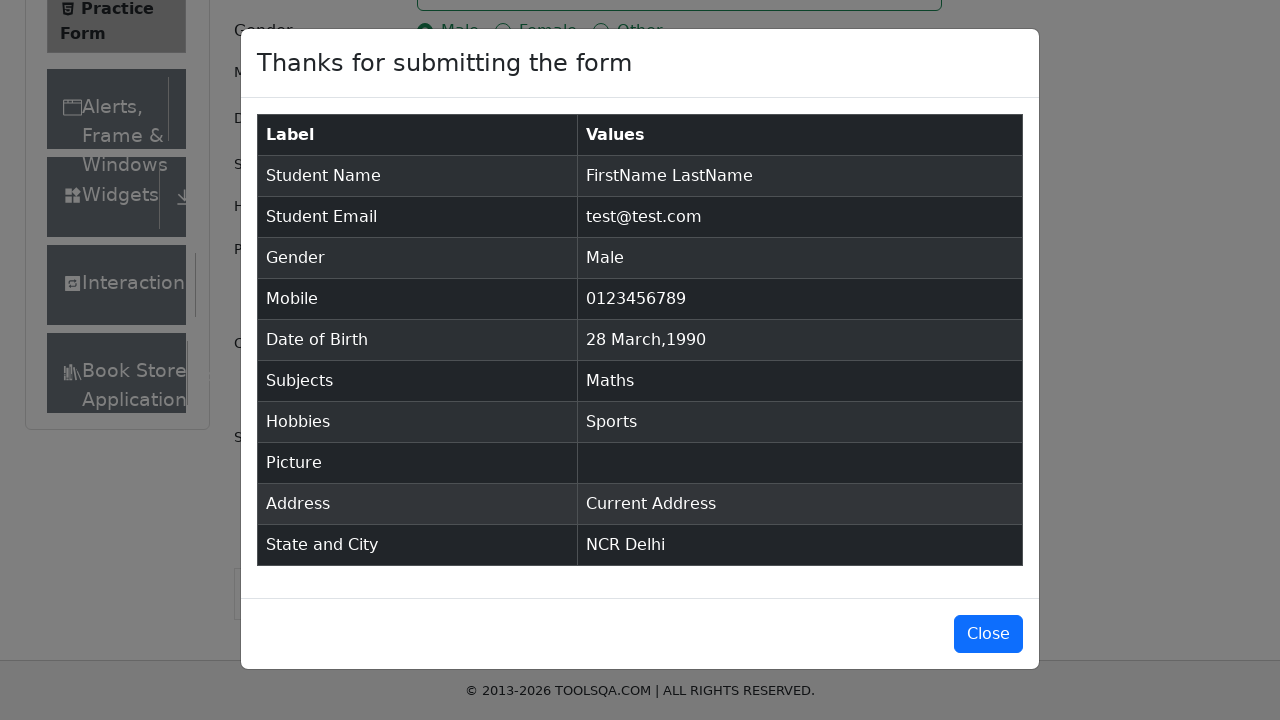